Tests browser navigation commands by navigating between two websites, then using back, forward, and refresh functionality to verify navigation history works correctly.

Starting URL: https://demo.nopcommerce.com/

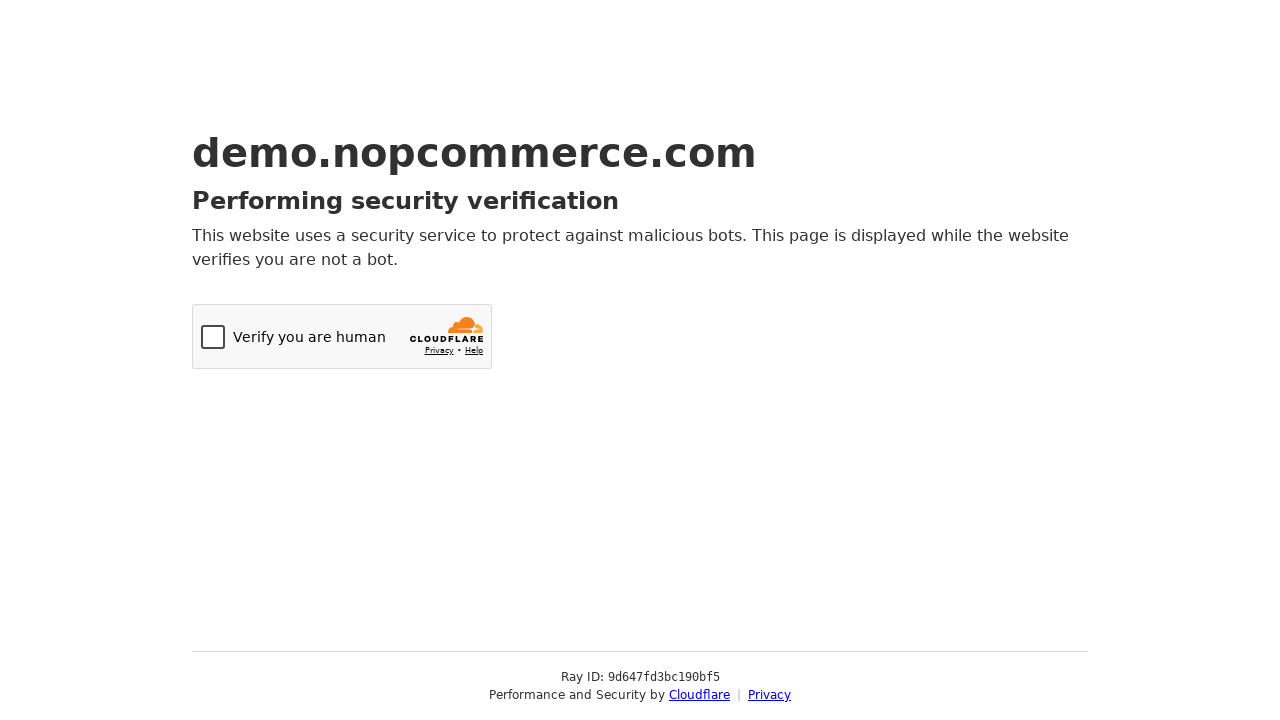

Navigated to OrangeHRM login page
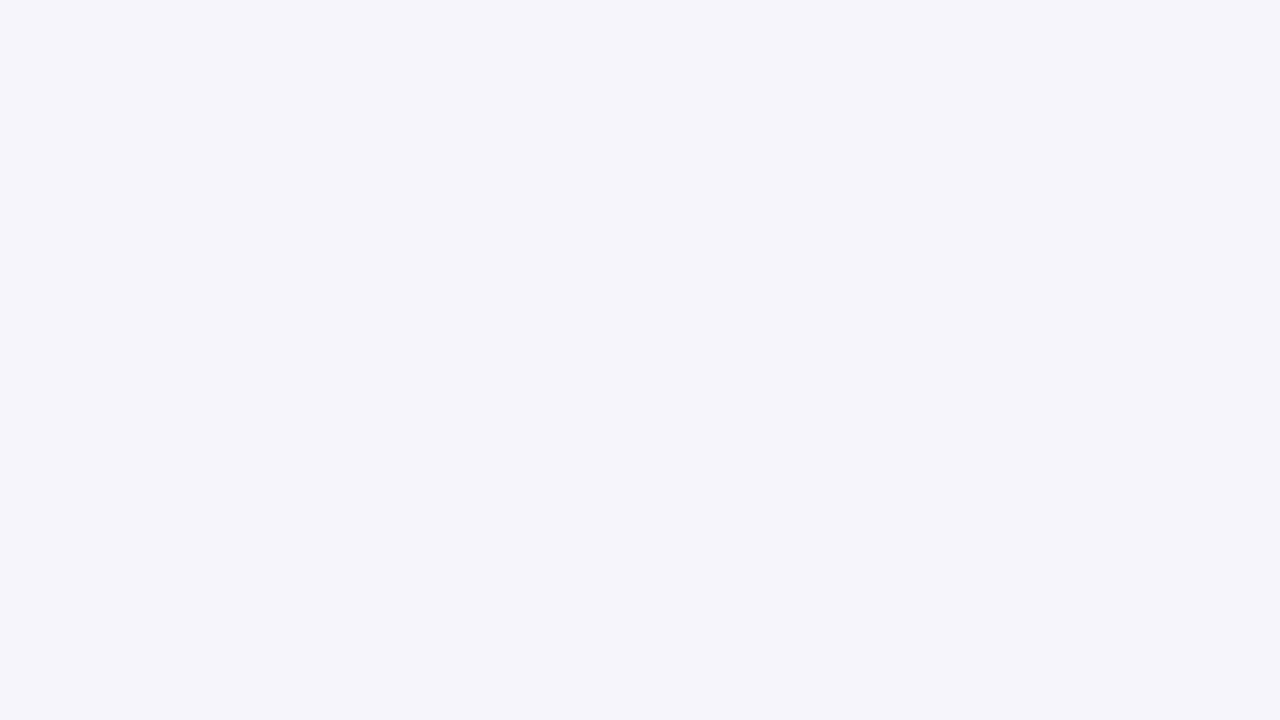

Navigated back to previous page
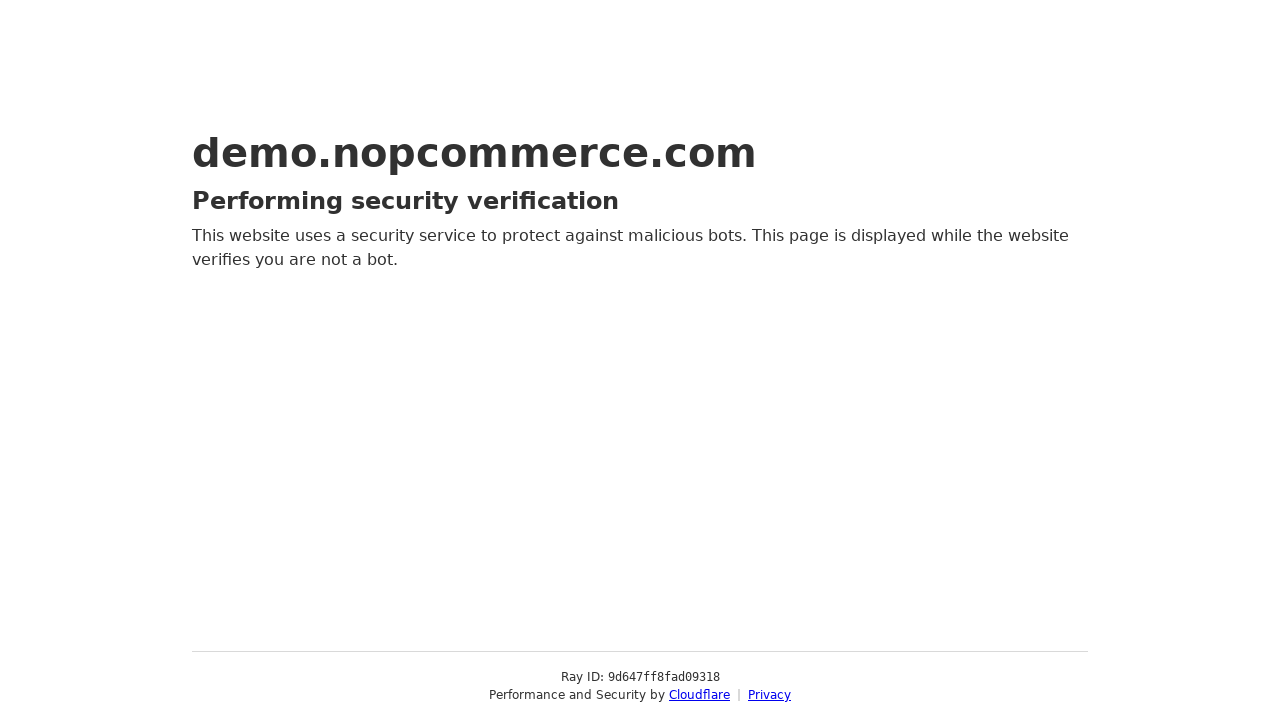

Verified navigation back to nopcommerce homepage
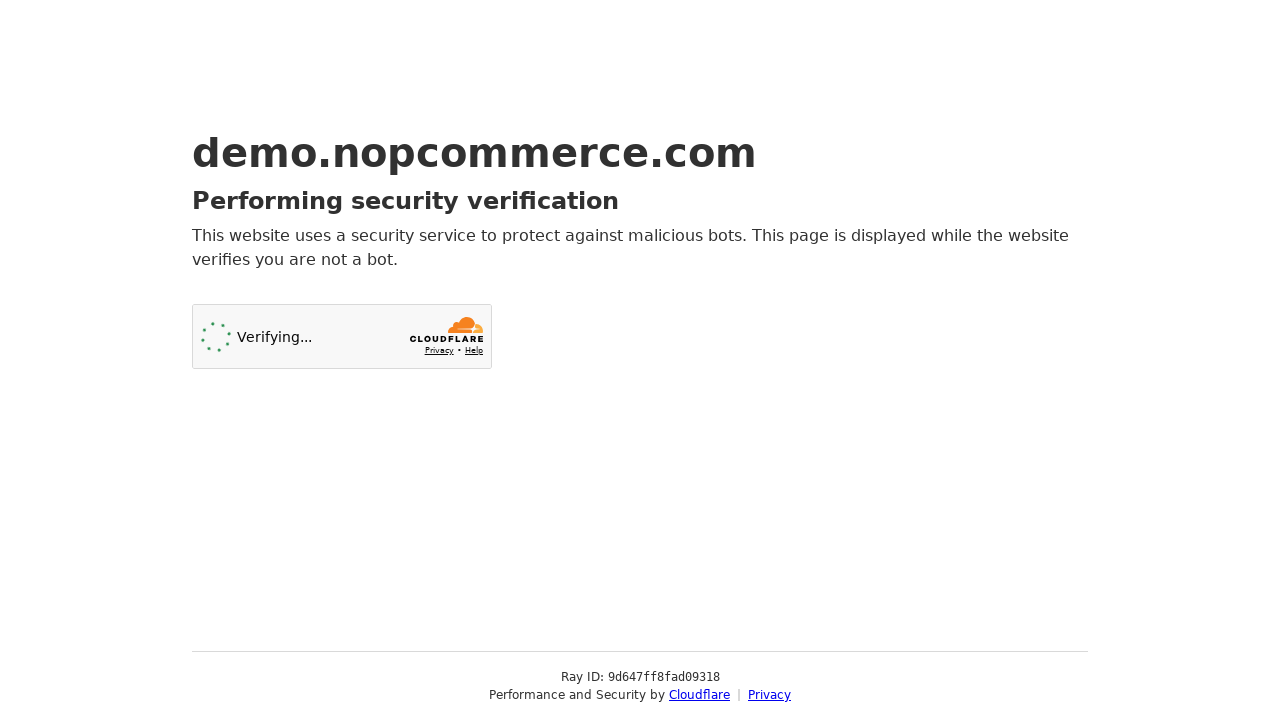

Navigated forward to OrangeHRM page
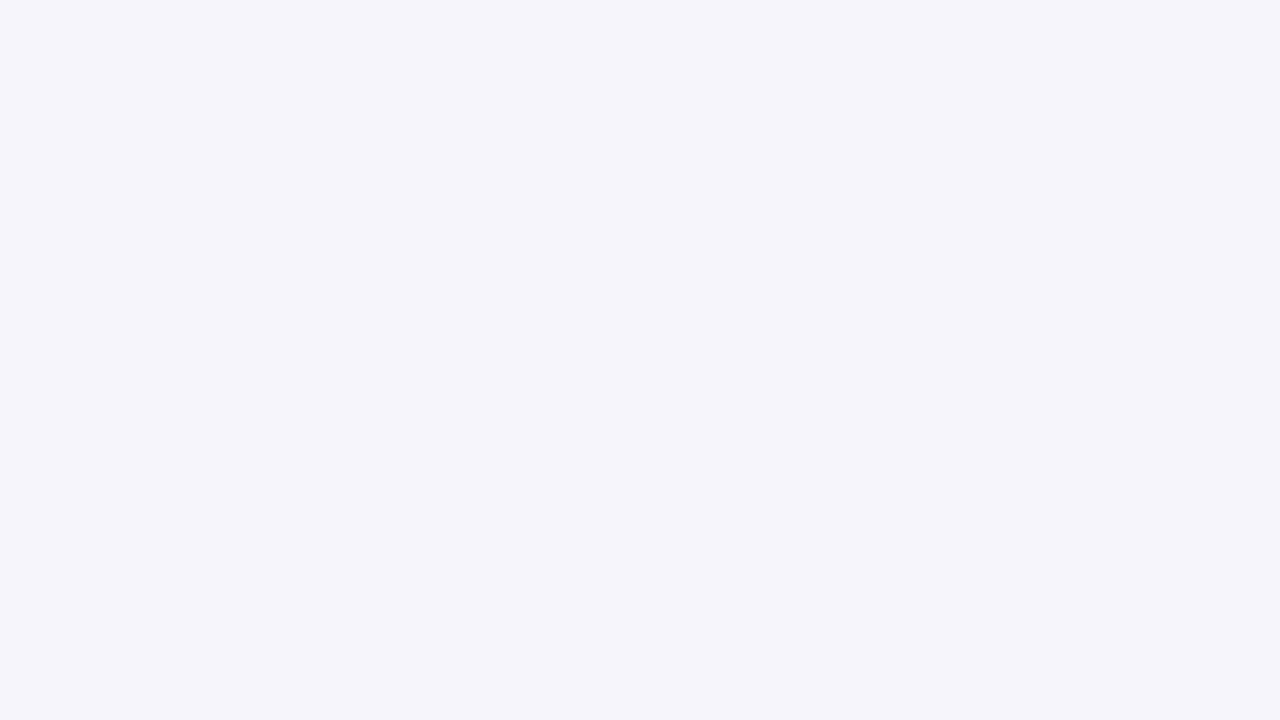

Verified navigation forward to OrangeHRM login page
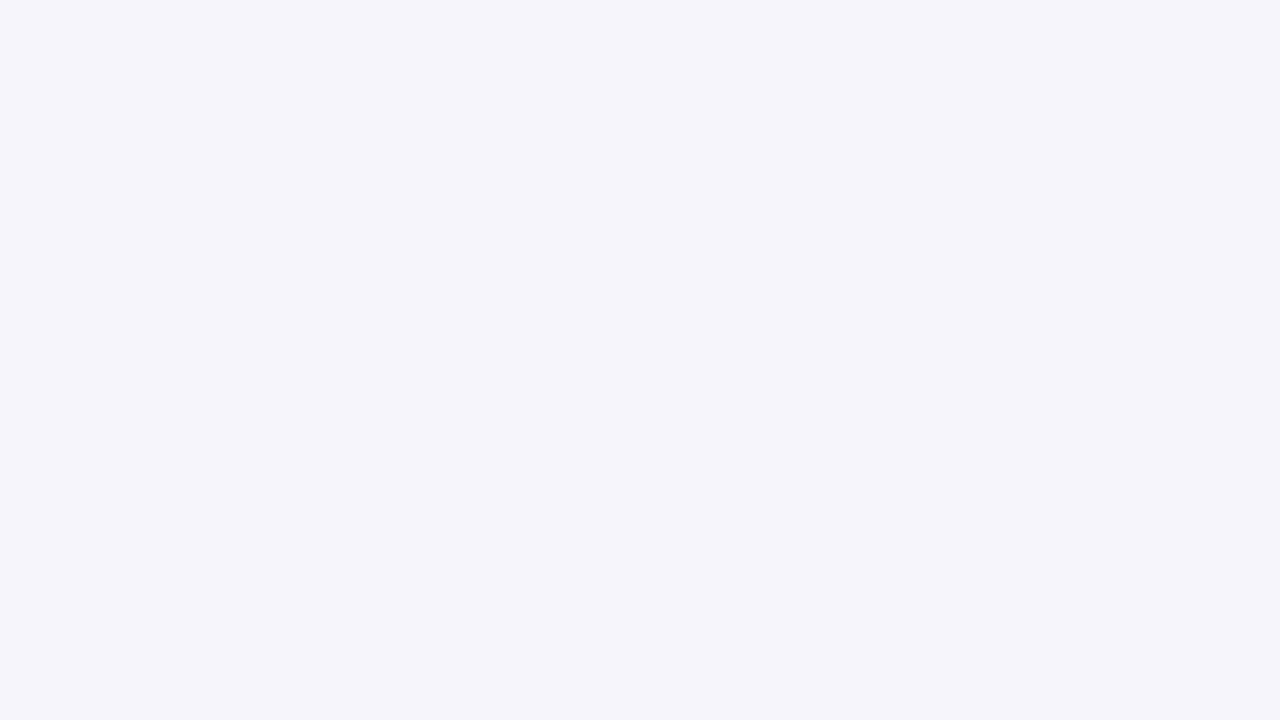

Refreshed the OrangeHRM page
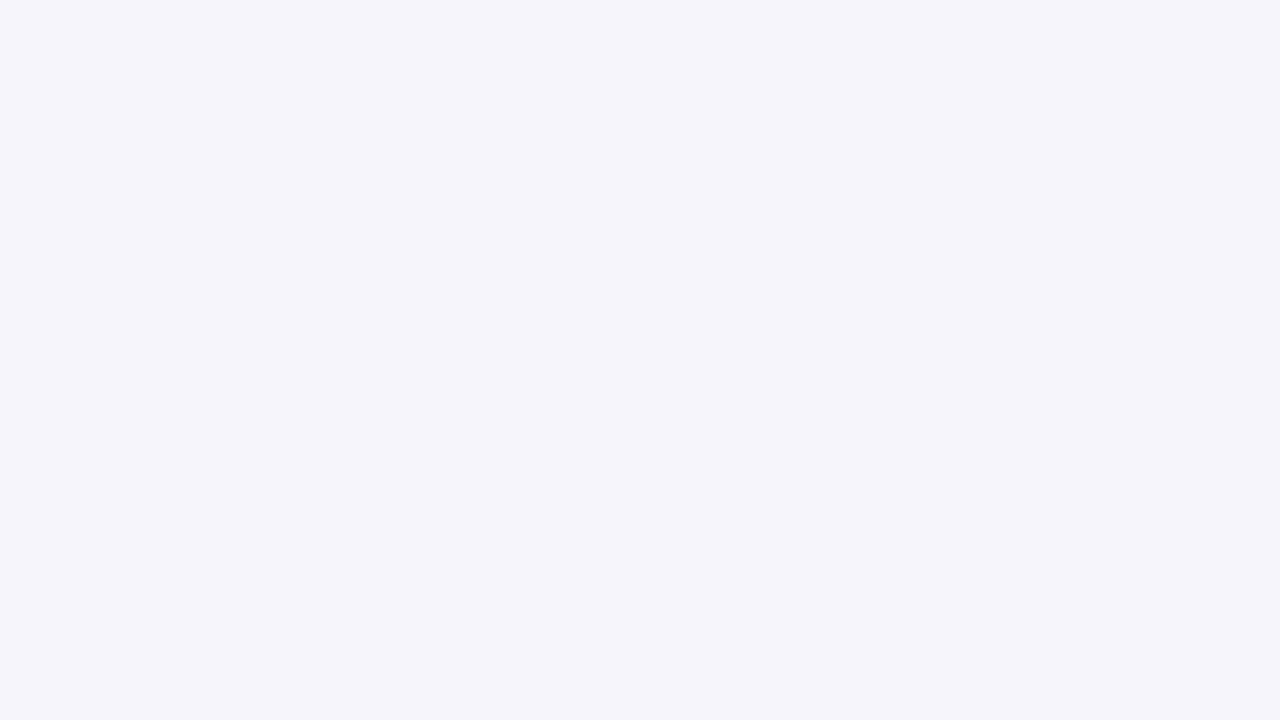

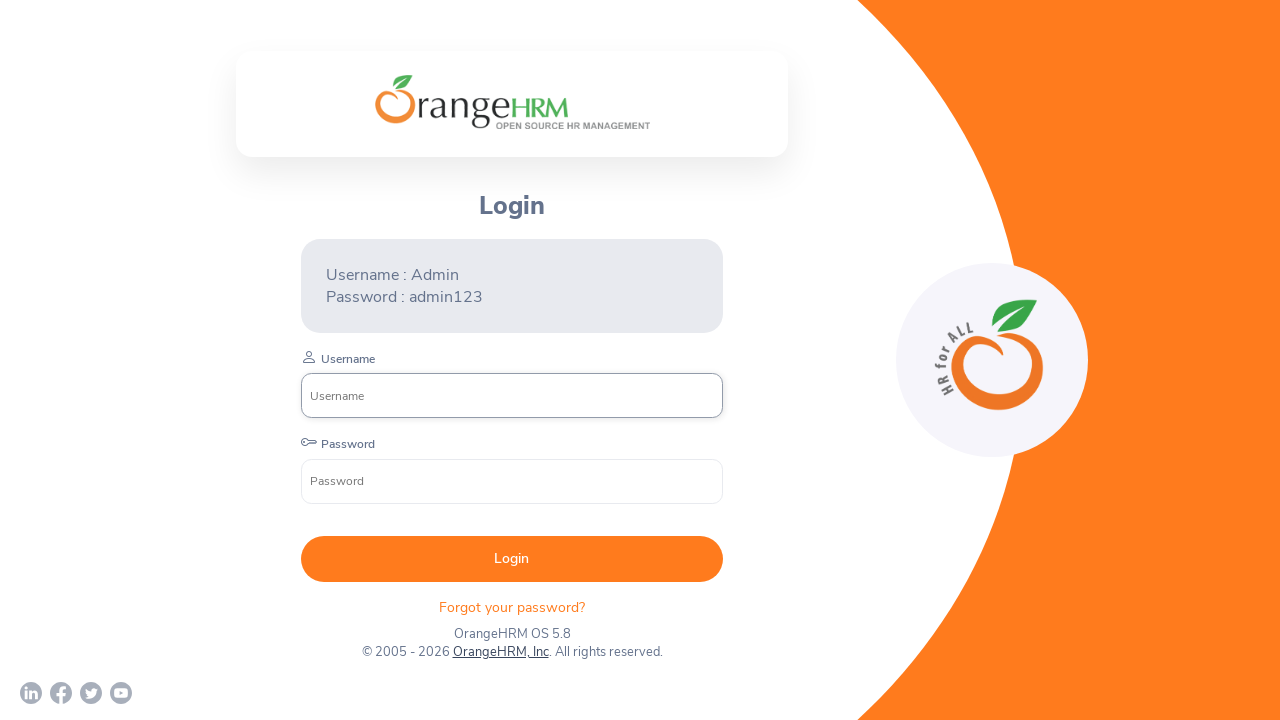